Tests train search functionality on erail.in by entering departure and arrival stations, then verifying train information is displayed

Starting URL: https://erail.in/

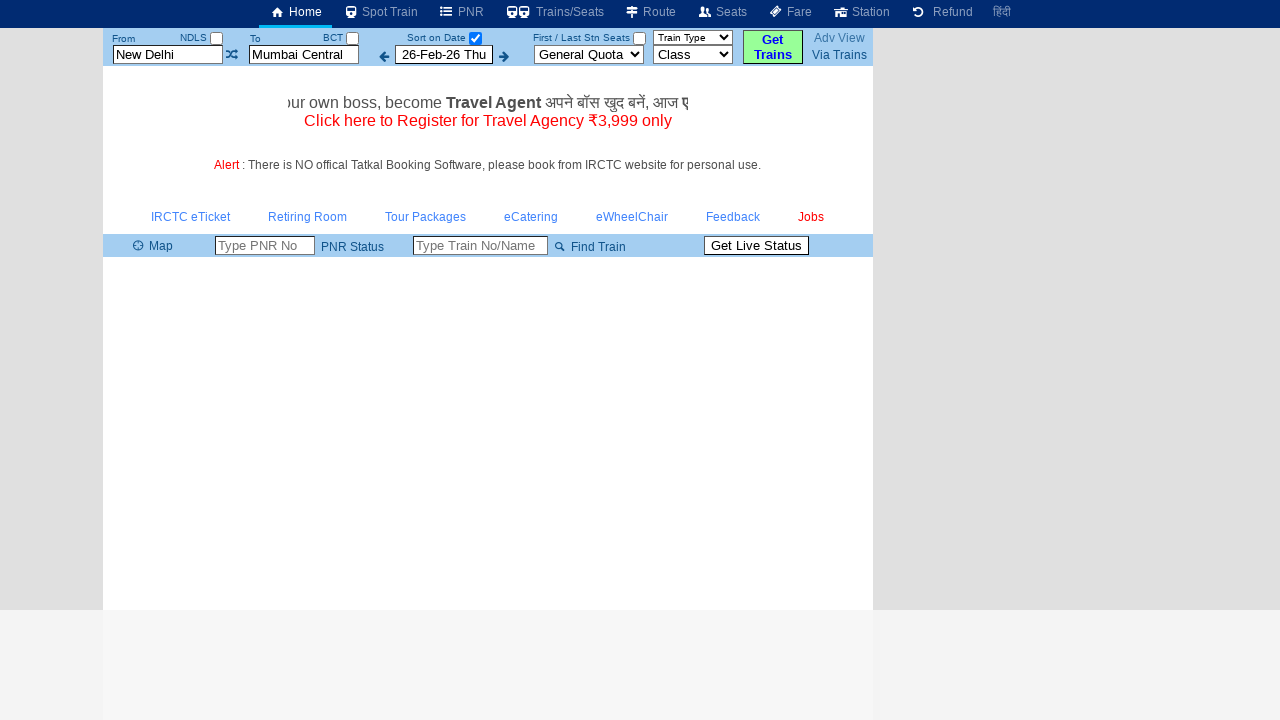

Cleared departure station input field on #txtStationFrom
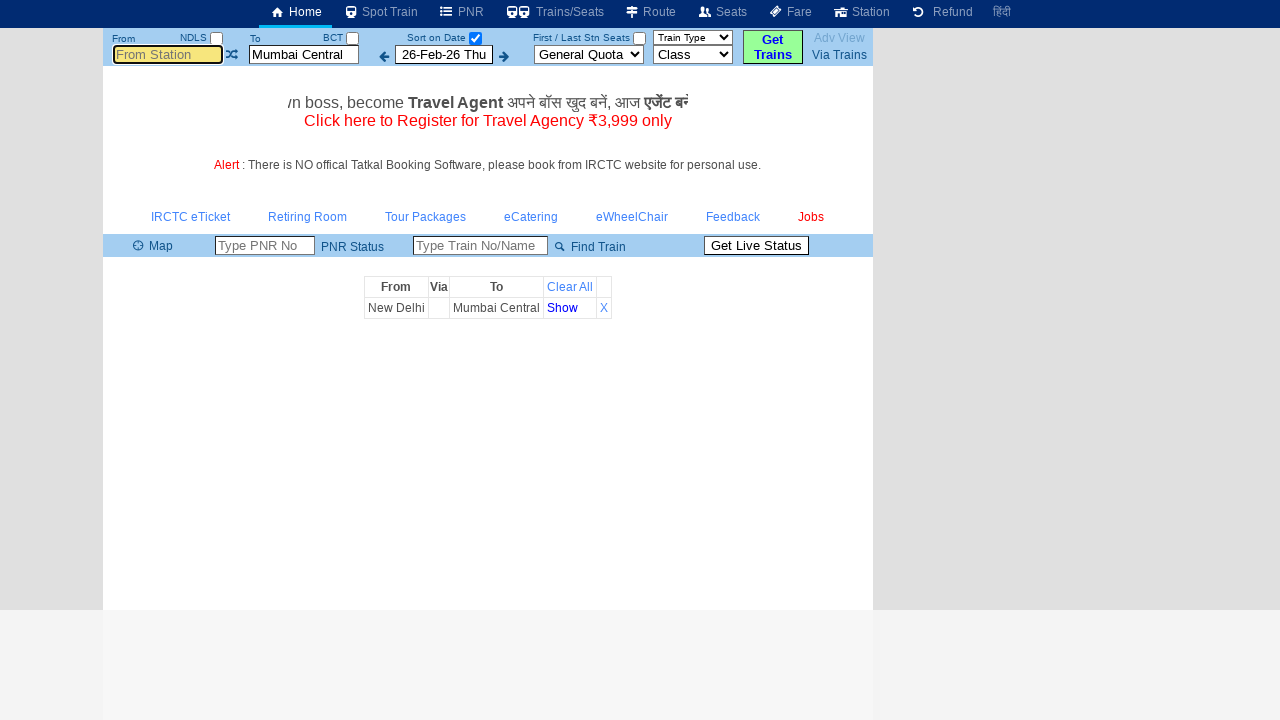

Entered 'MAS' as departure station on #txtStationFrom
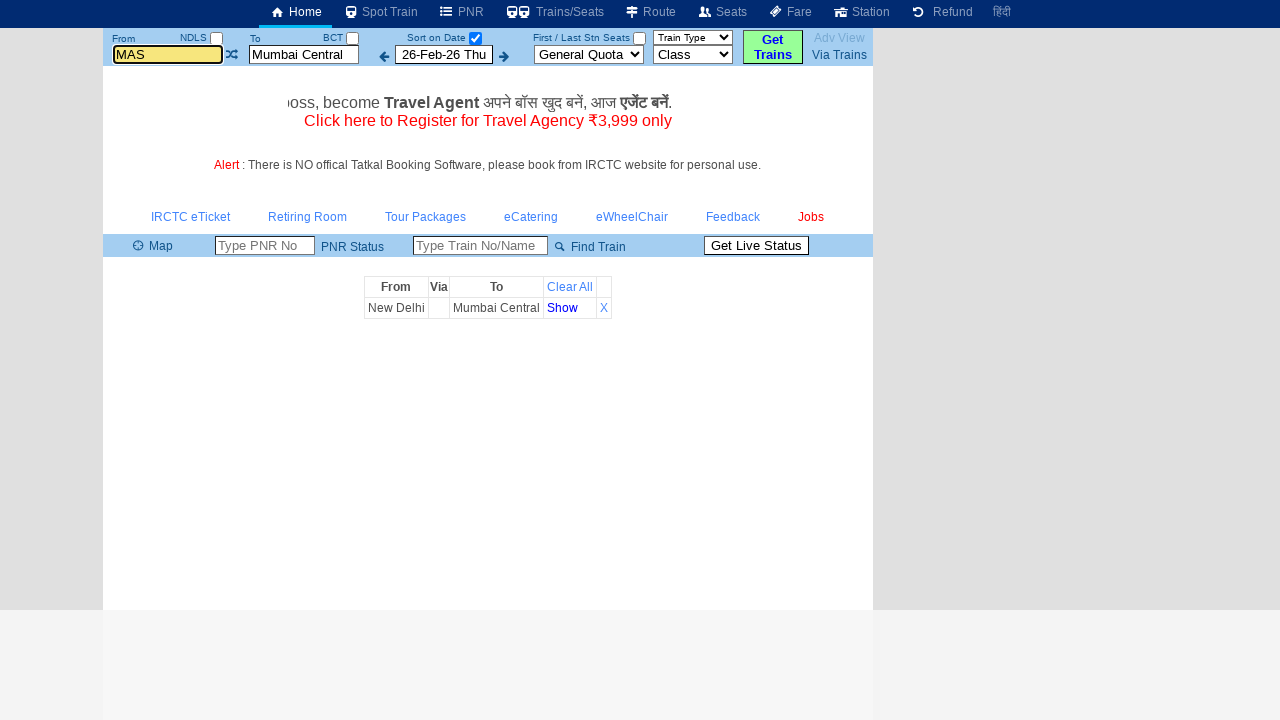

Pressed Tab to move from departure station field on #txtStationFrom
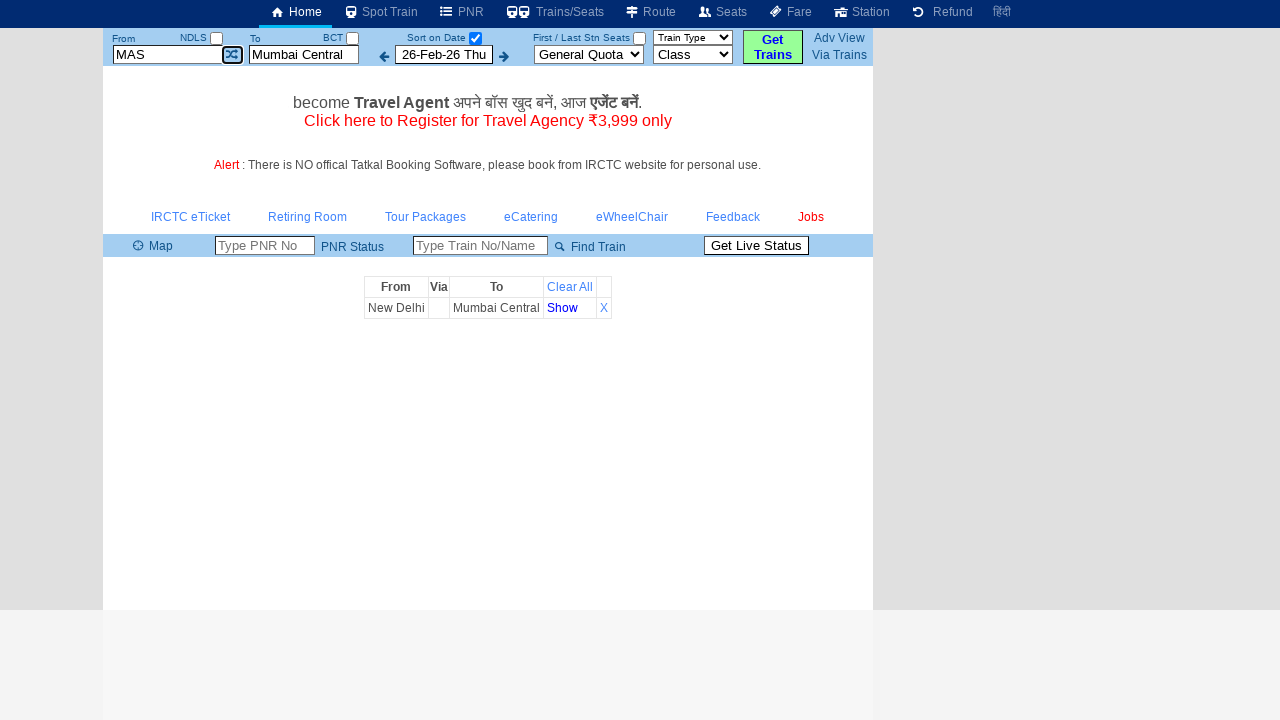

Cleared arrival station input field on #txtStationTo
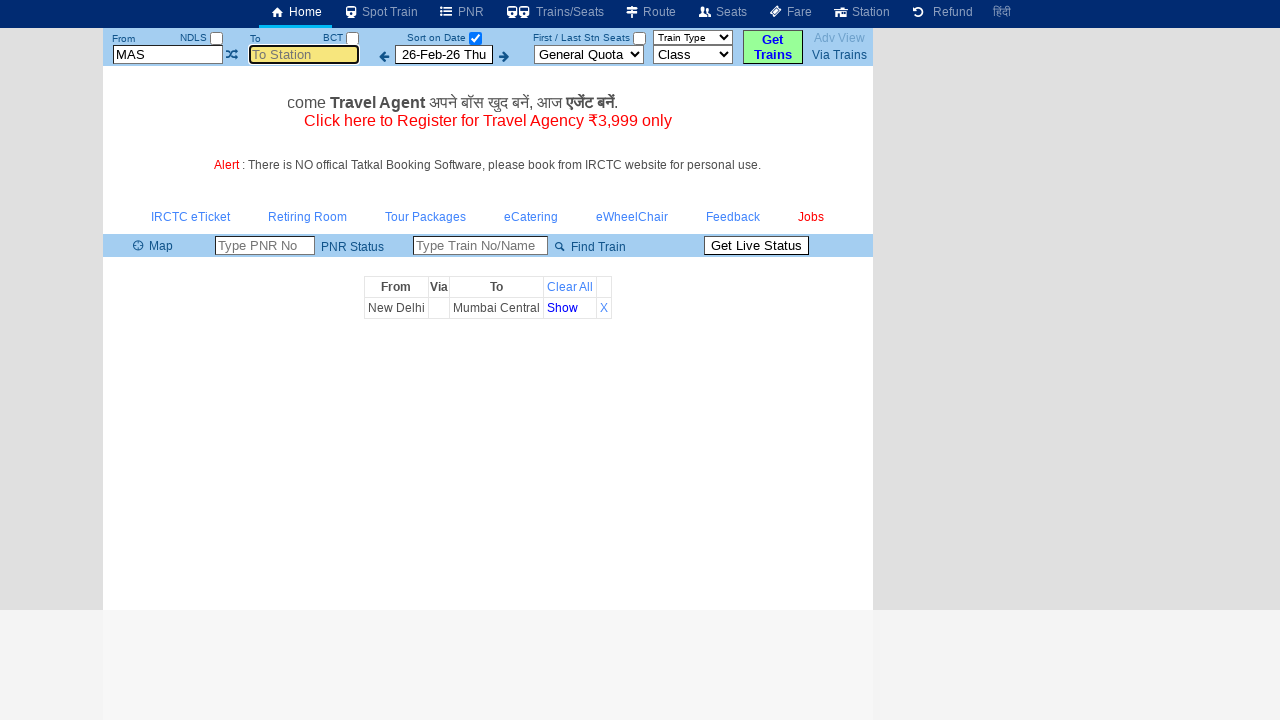

Entered 'SBC' as arrival station on #txtStationTo
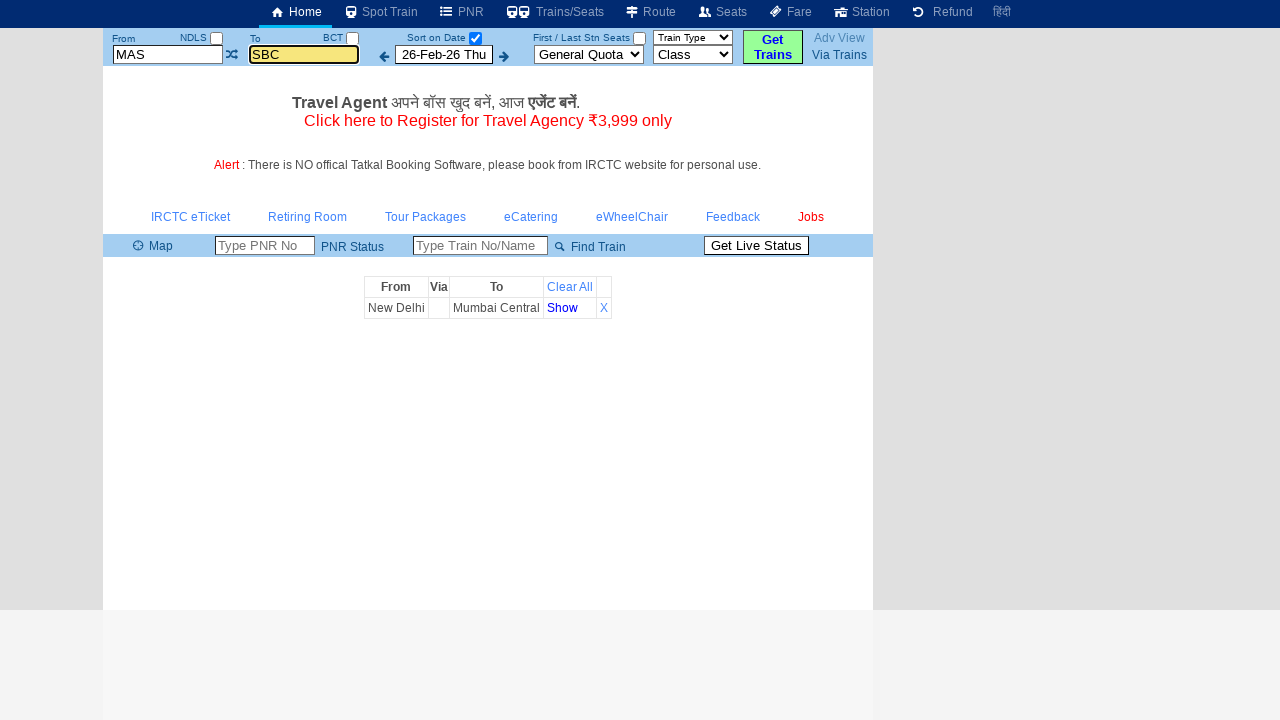

Pressed Tab to move from arrival station field on #txtStationTo
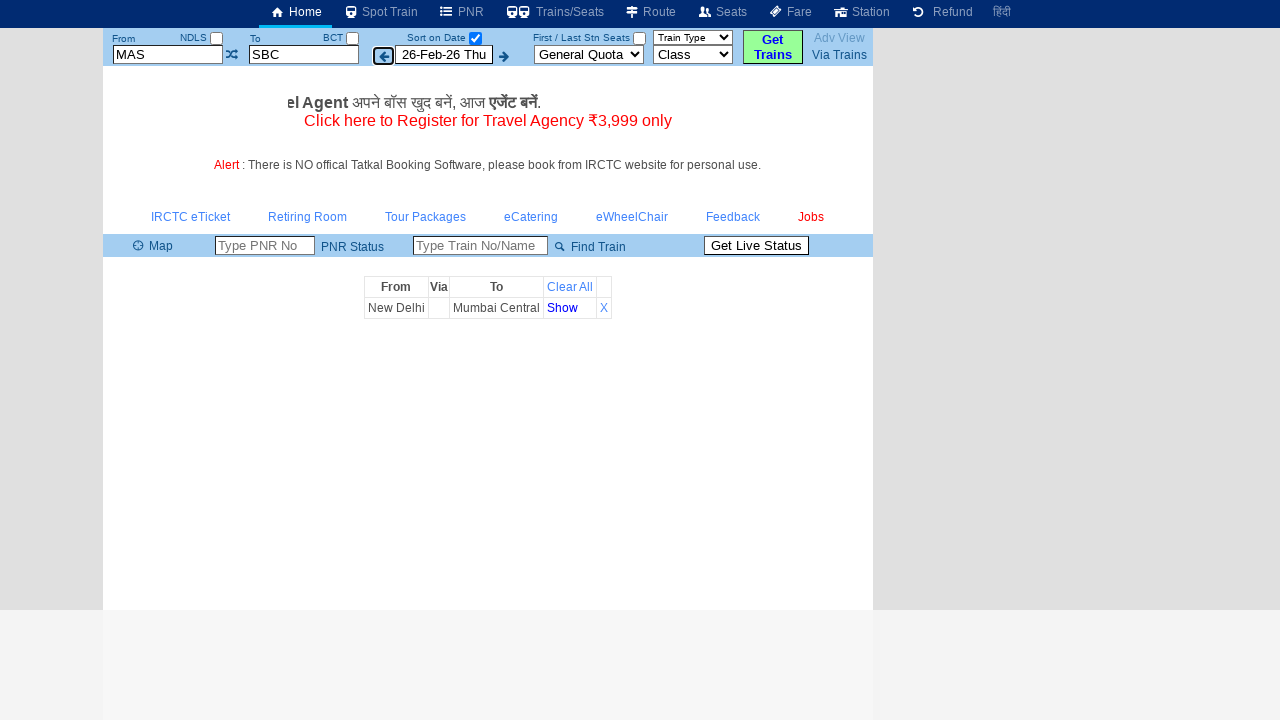

Waited 3 seconds for train search results to load
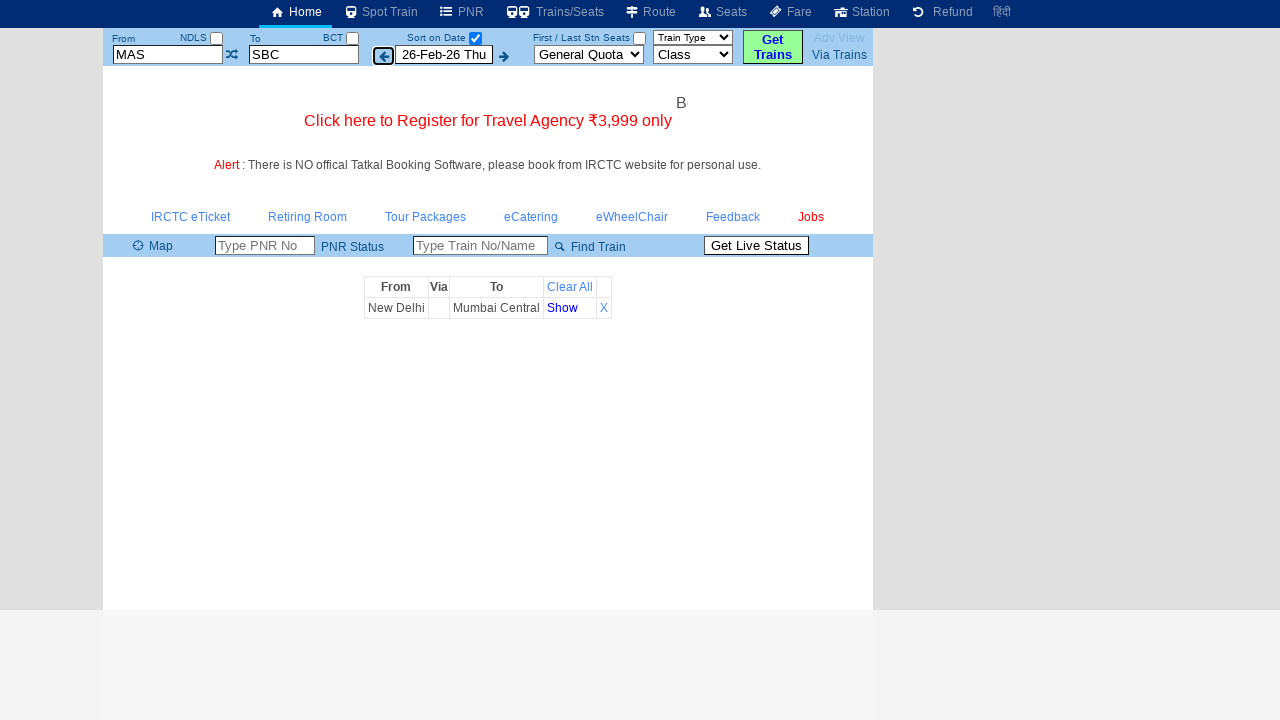

Located Mysuru Express train number element
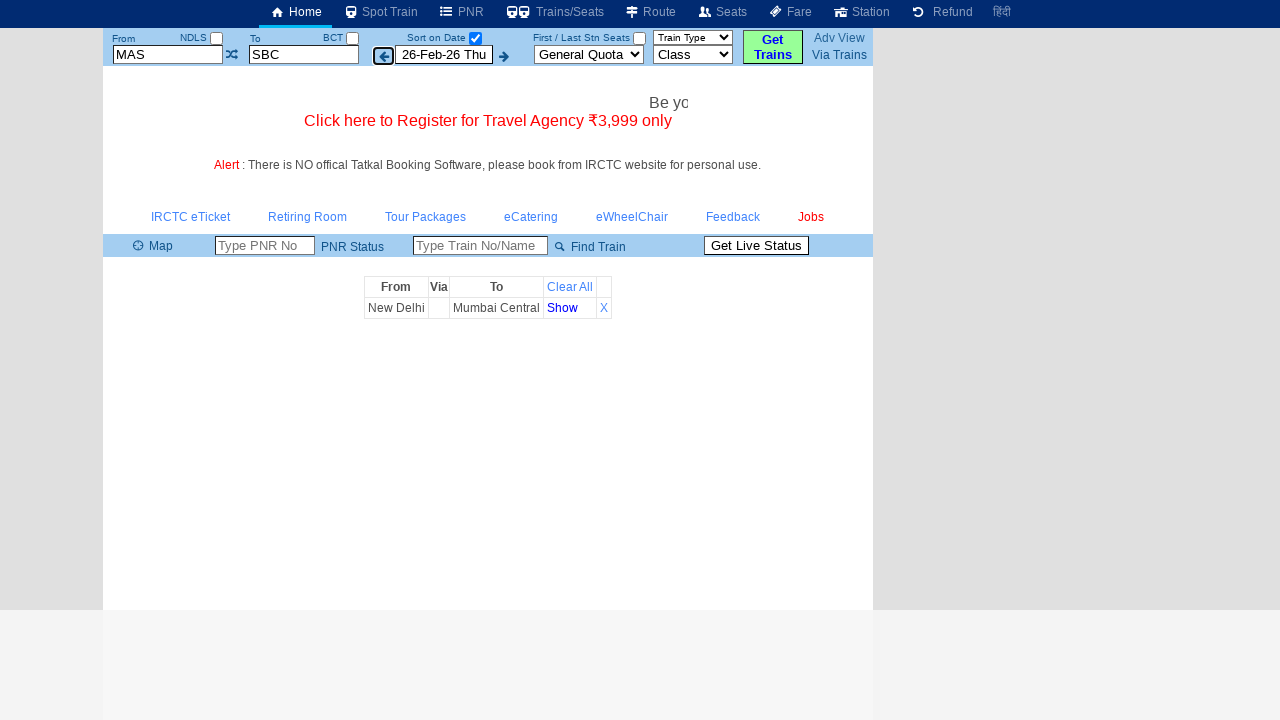

Located departure time element for train 12007
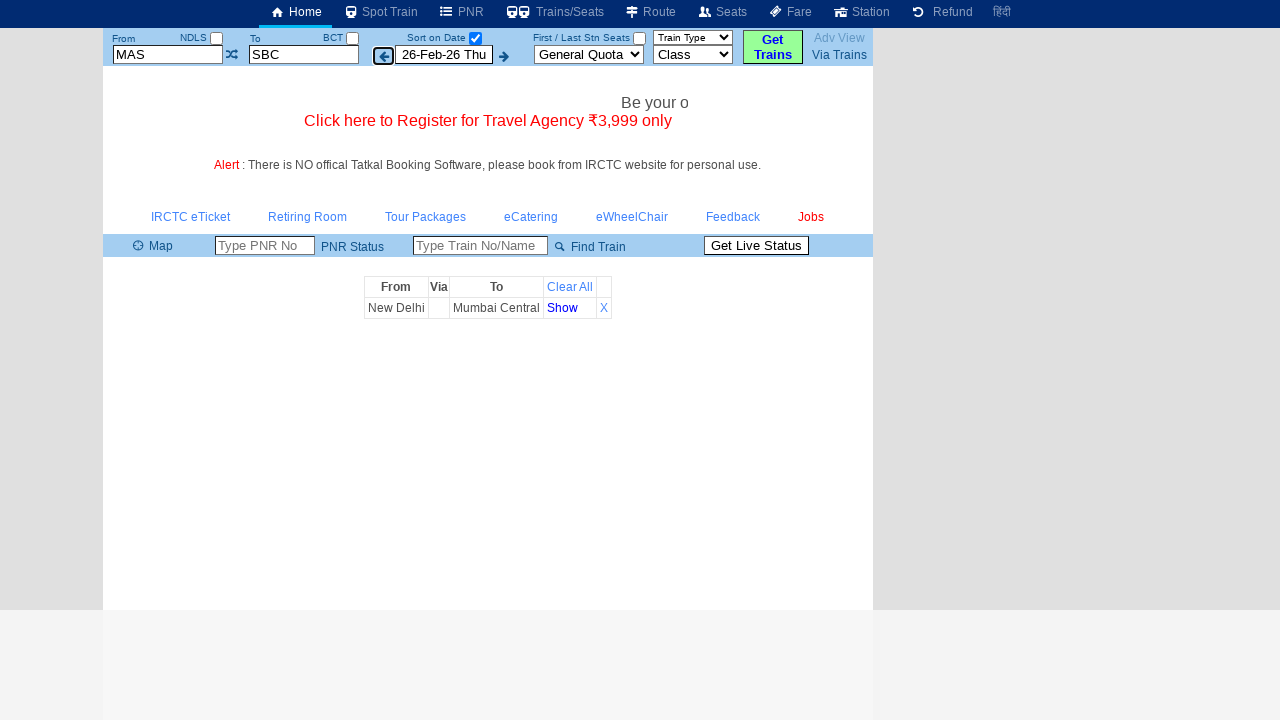

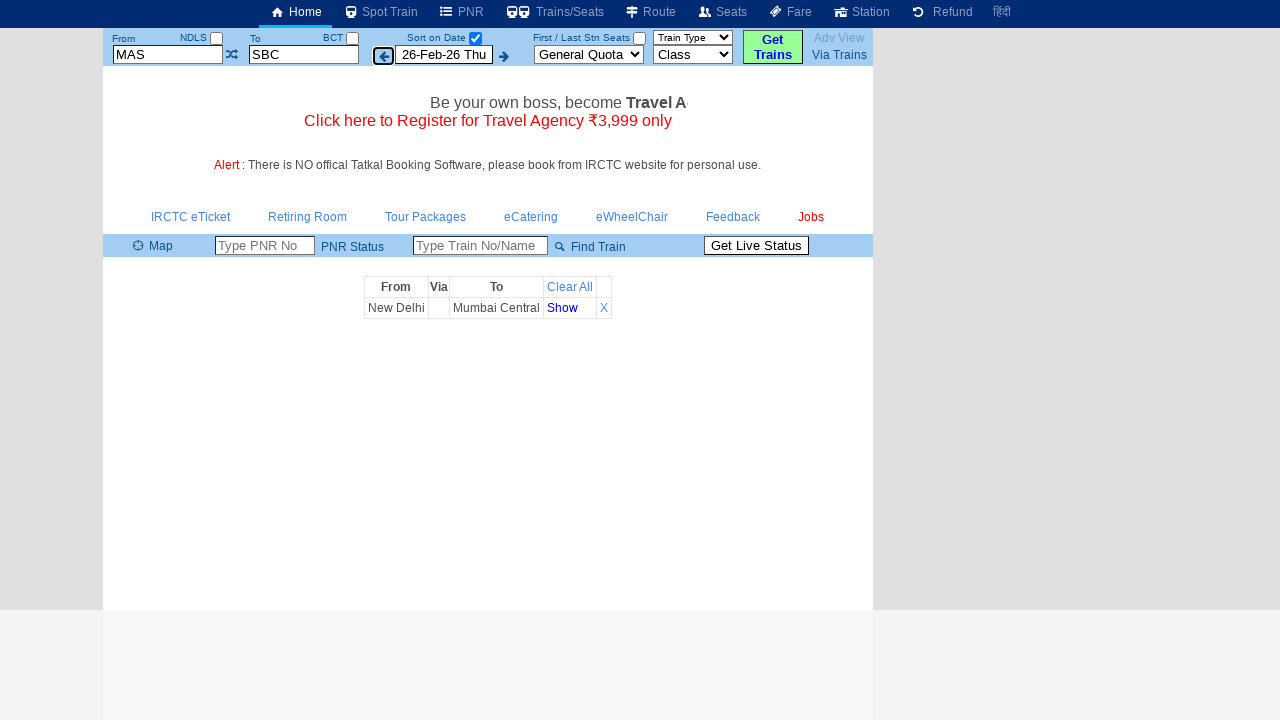